Tests an auto-suggest dropdown by typing "ind" into the search field and selecting "India" from the dynamically populated suggestion list.

Starting URL: https://rahulshettyacademy.com/dropdownsPractise/

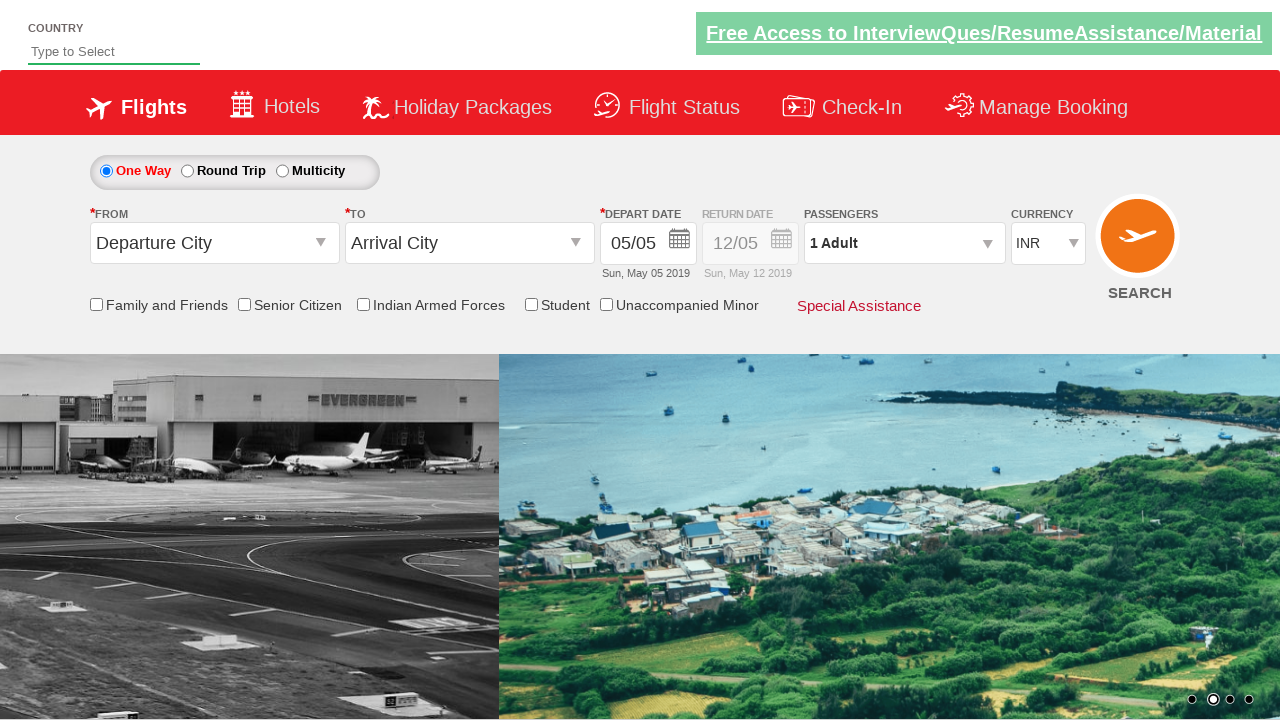

Typed 'ind' into the auto-suggest search field on #autosuggest
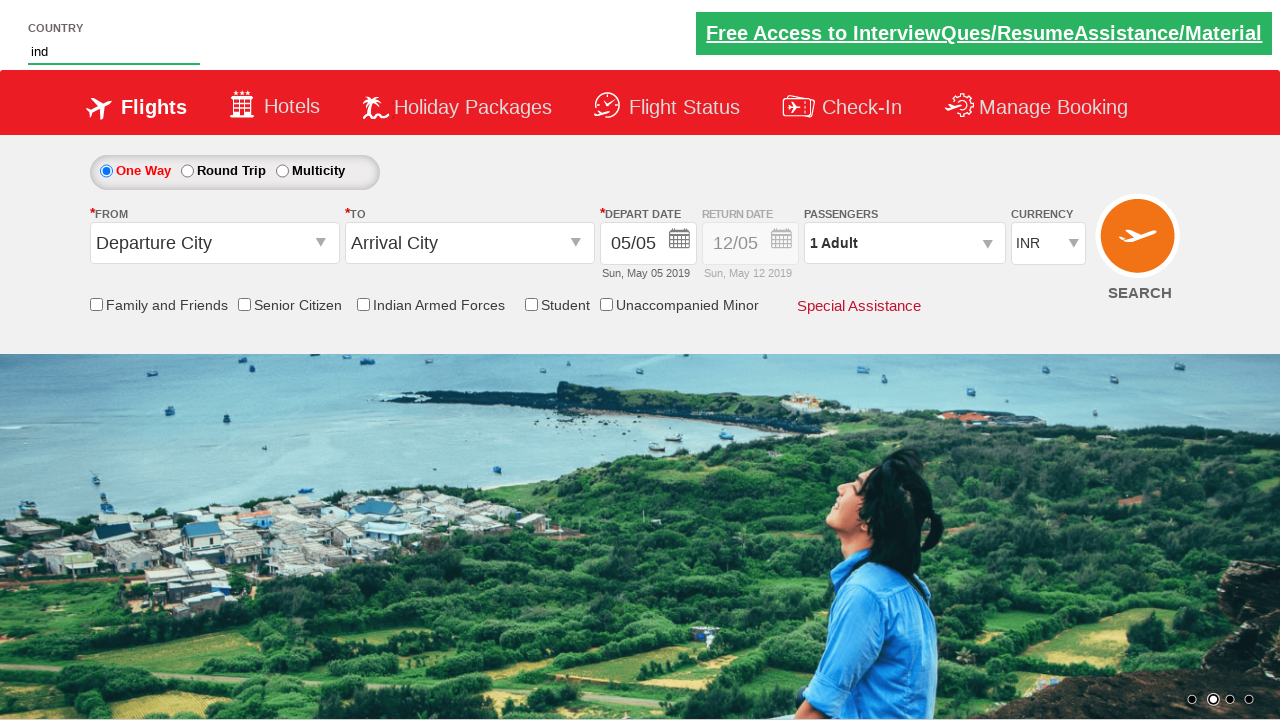

Auto-suggest dropdown suggestions appeared
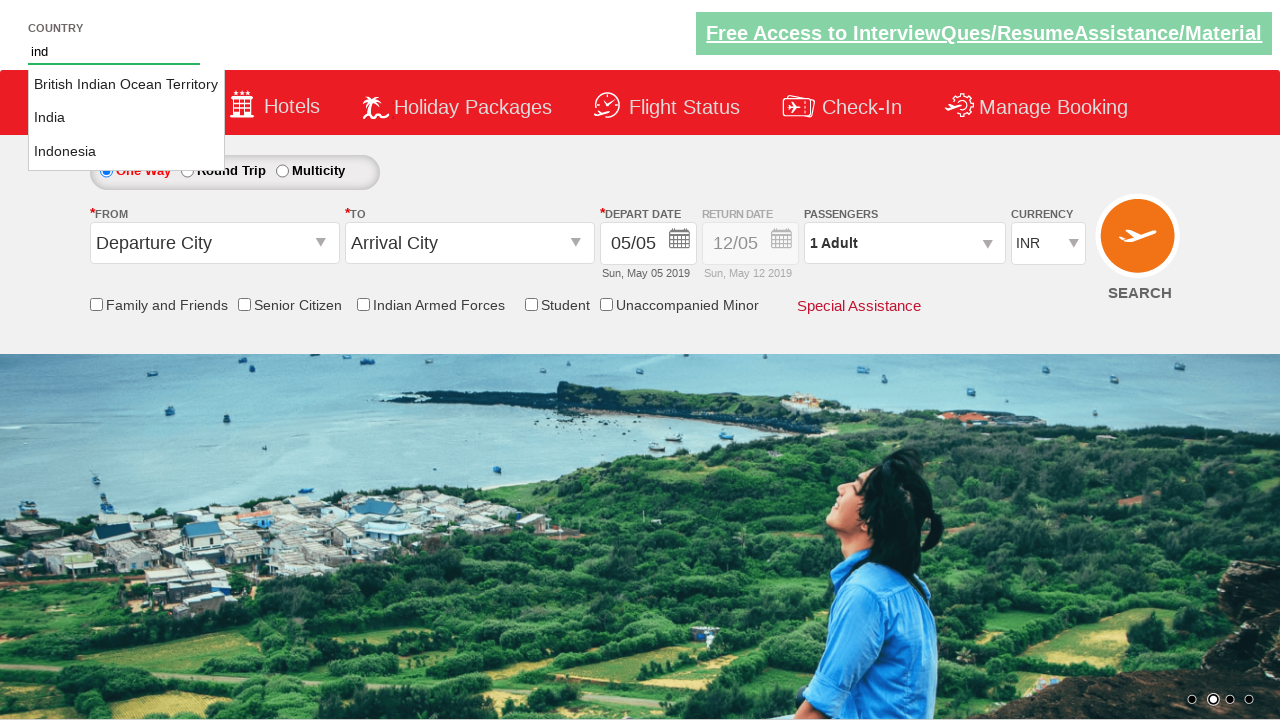

Retrieved all suggestion options from dropdown
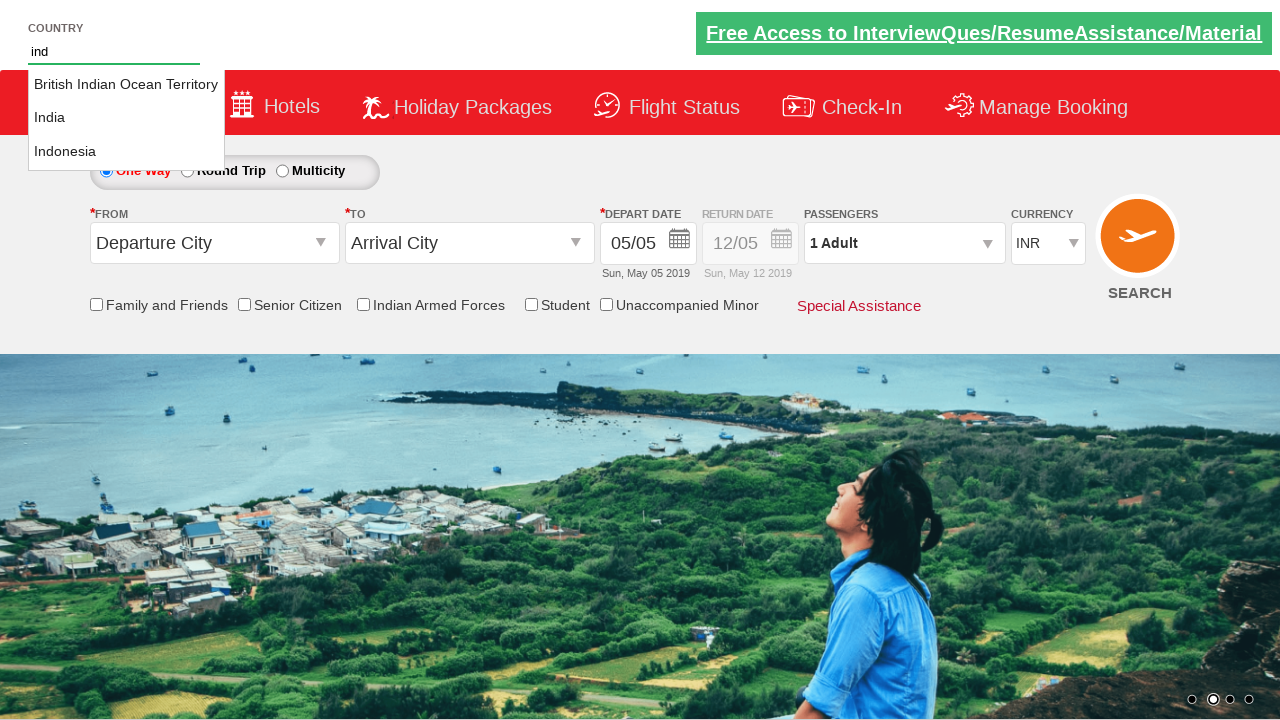

Clicked on 'India' from the auto-suggest dropdown at (126, 118) on xpath=//li[@class='ui-menu-item']/a >> nth=1
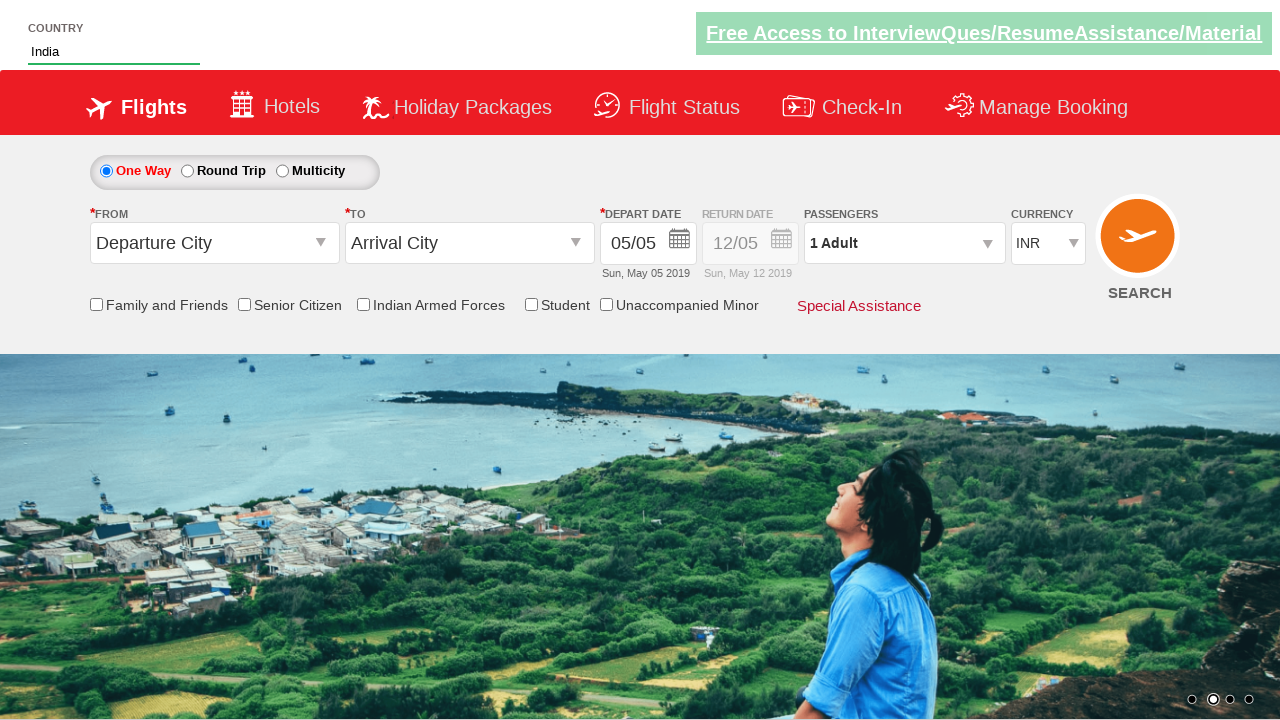

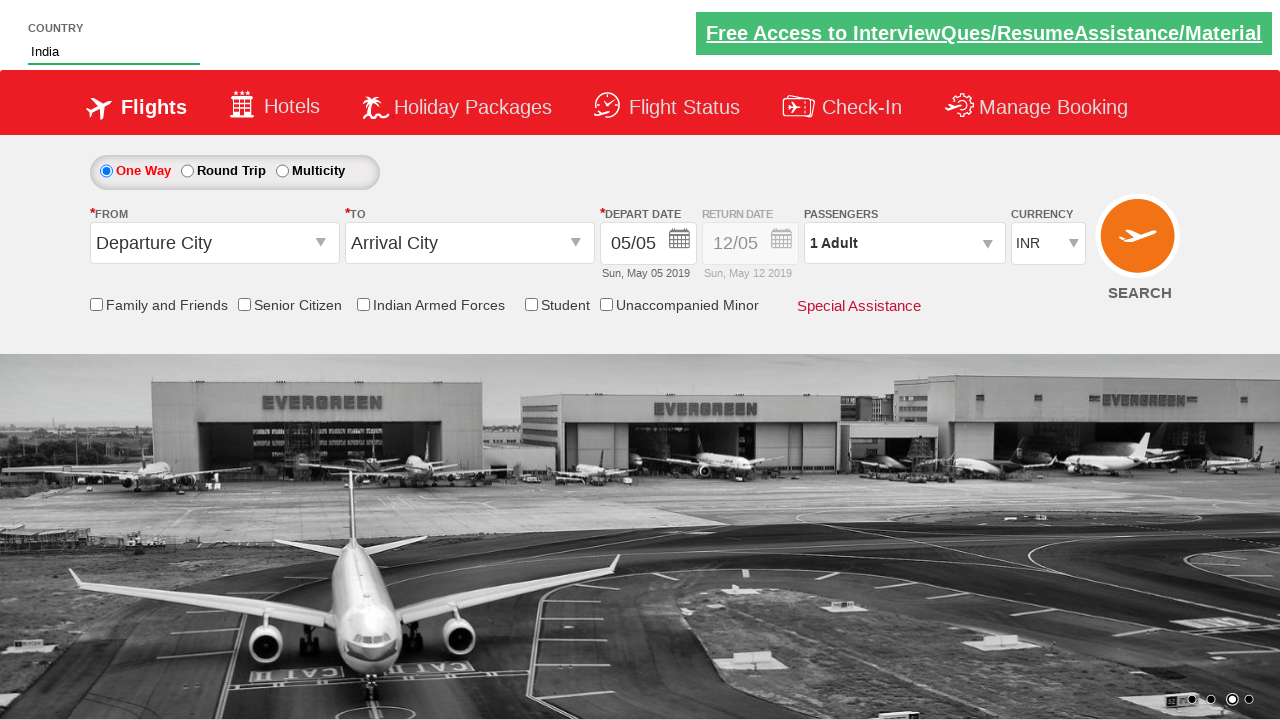